Tests notification message functionality by clicking a link and verifying the notification message appears

Starting URL: http://the-internet.herokuapp.com/notification_message_rendered

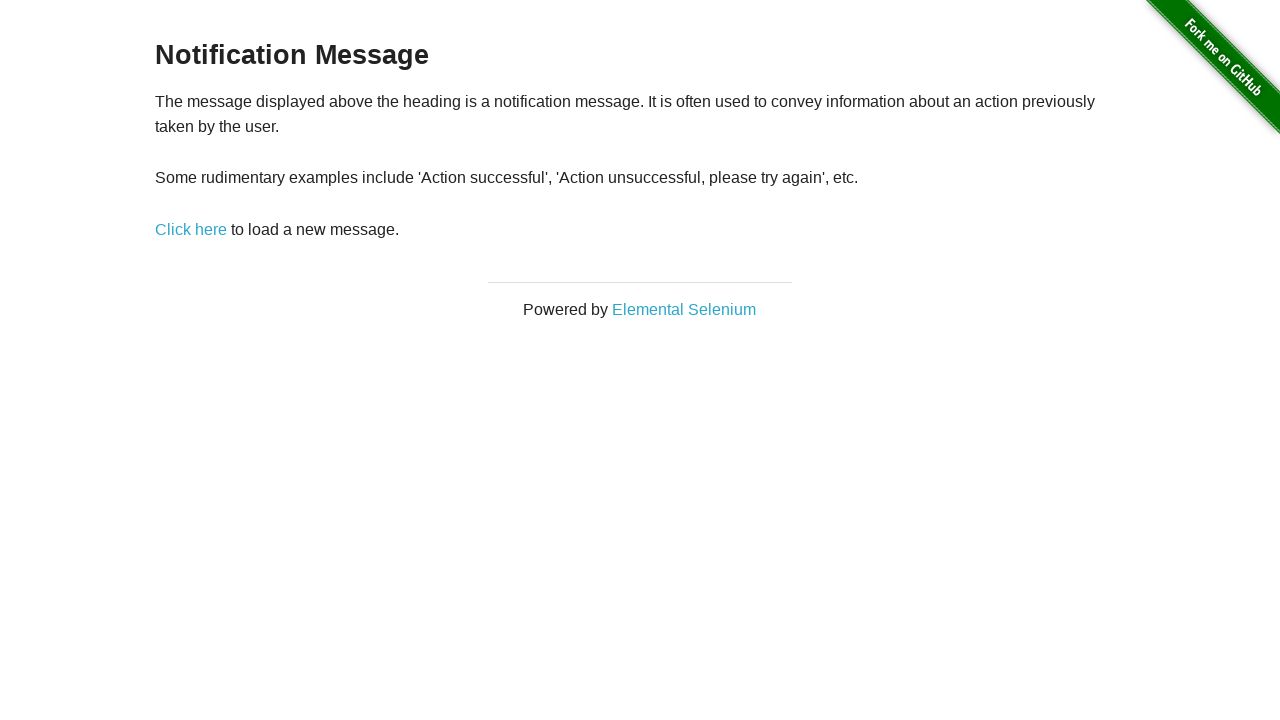

Clicked notification trigger link at (191, 229) on a[href='/notification_message']
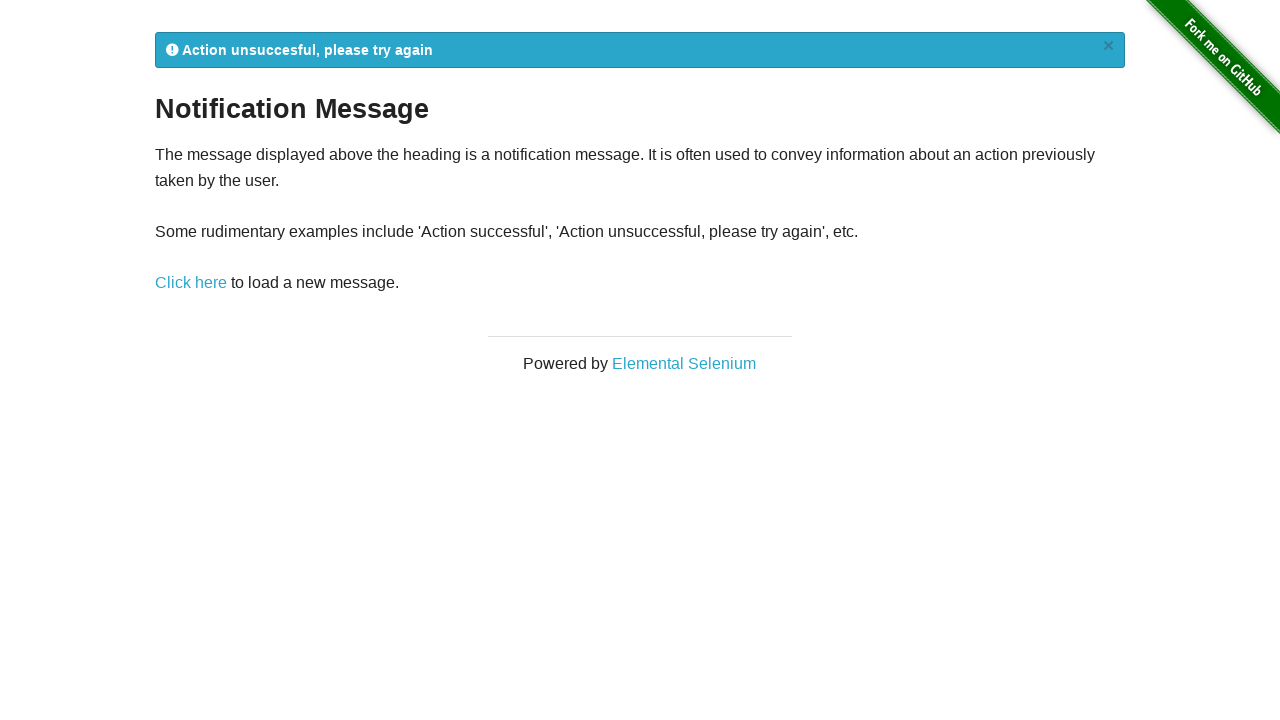

Notification message appeared
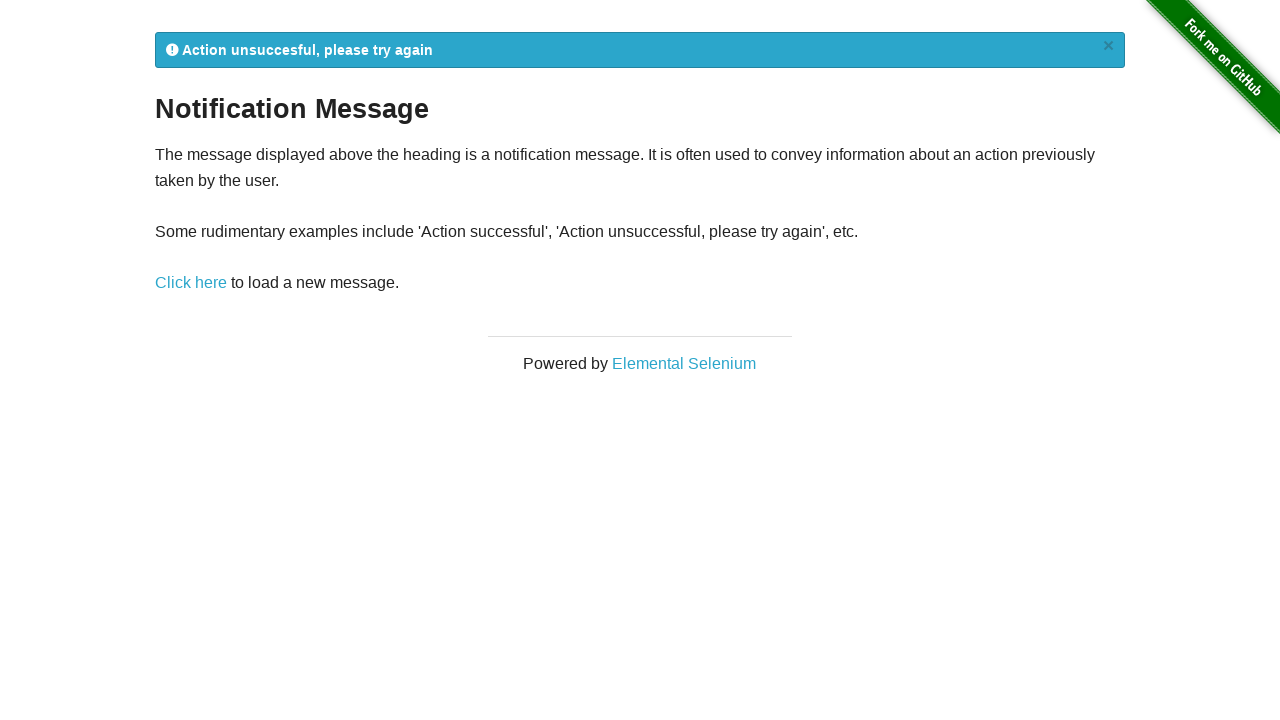

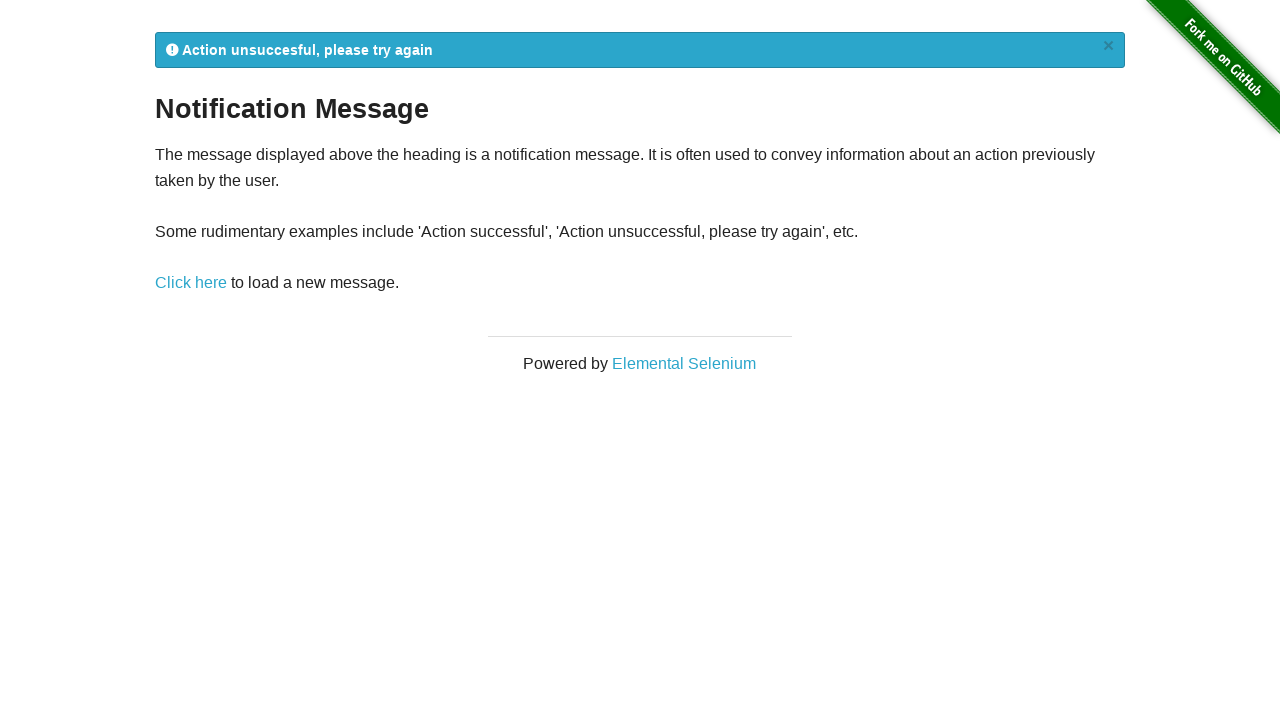